Tests zooming out on the page using JavaScript to decrease zoom level

Starting URL: https://market99.com/

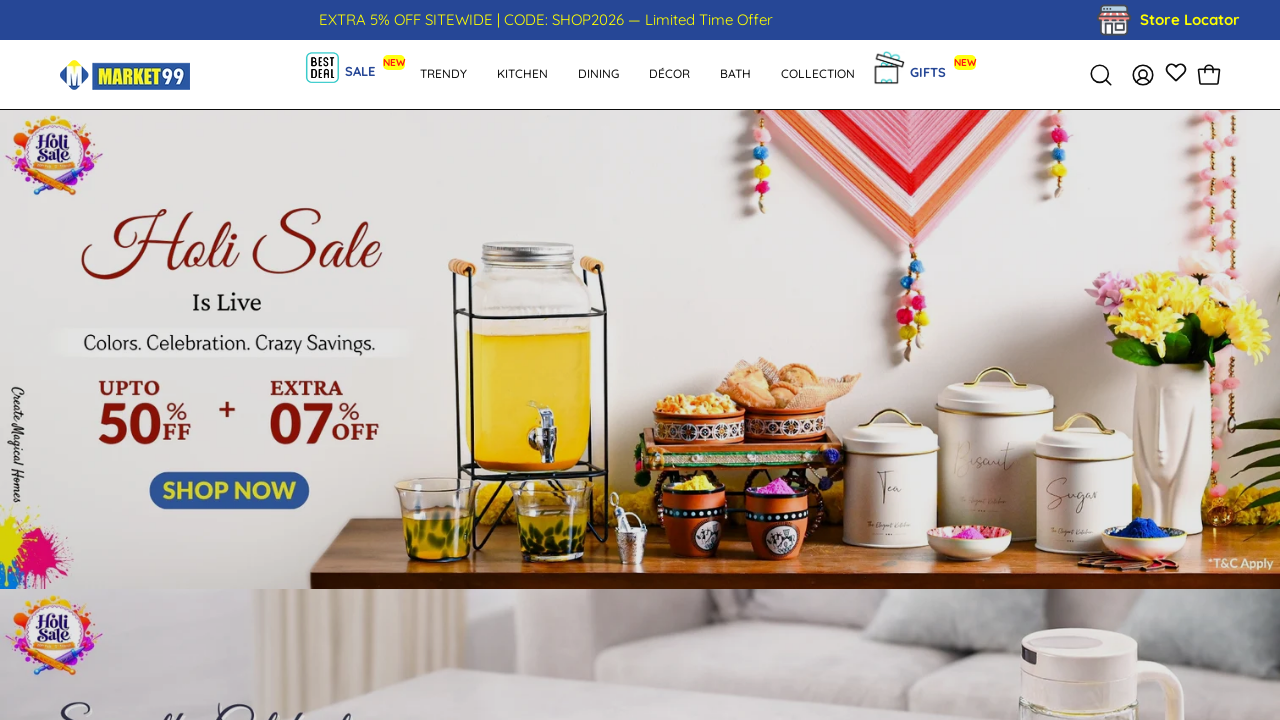

Zoomed out page to 75% using JavaScript
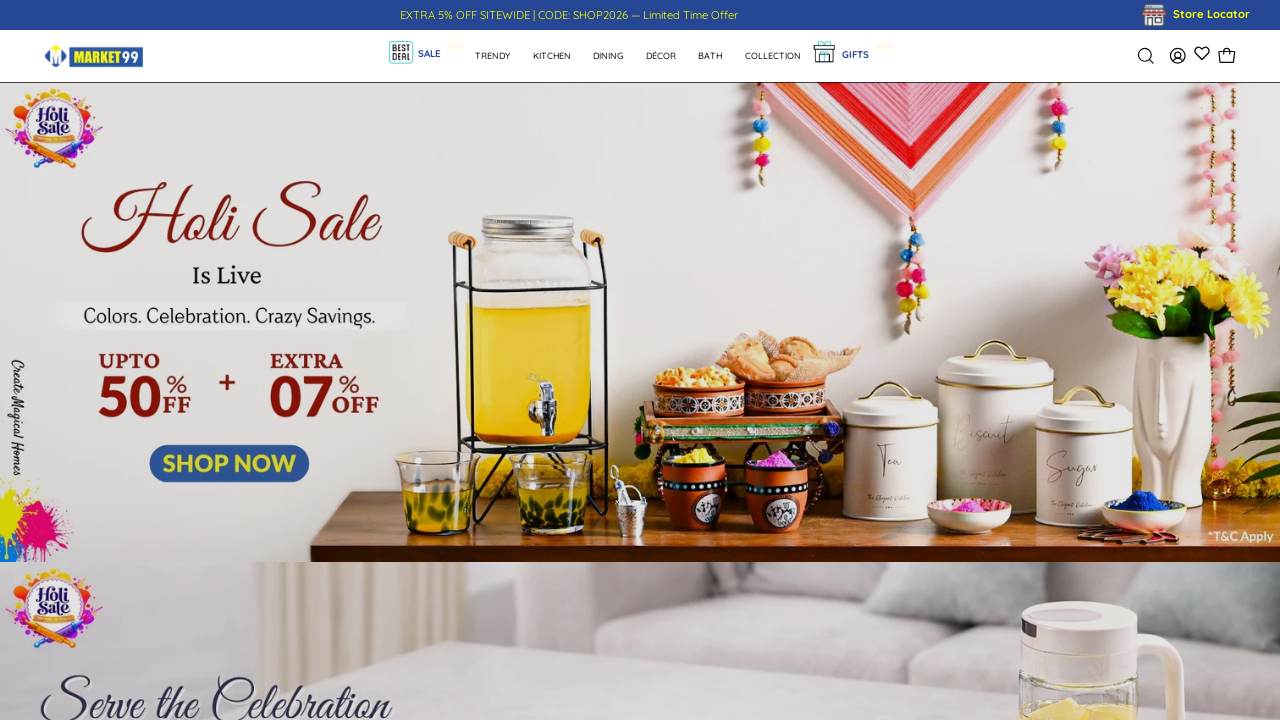

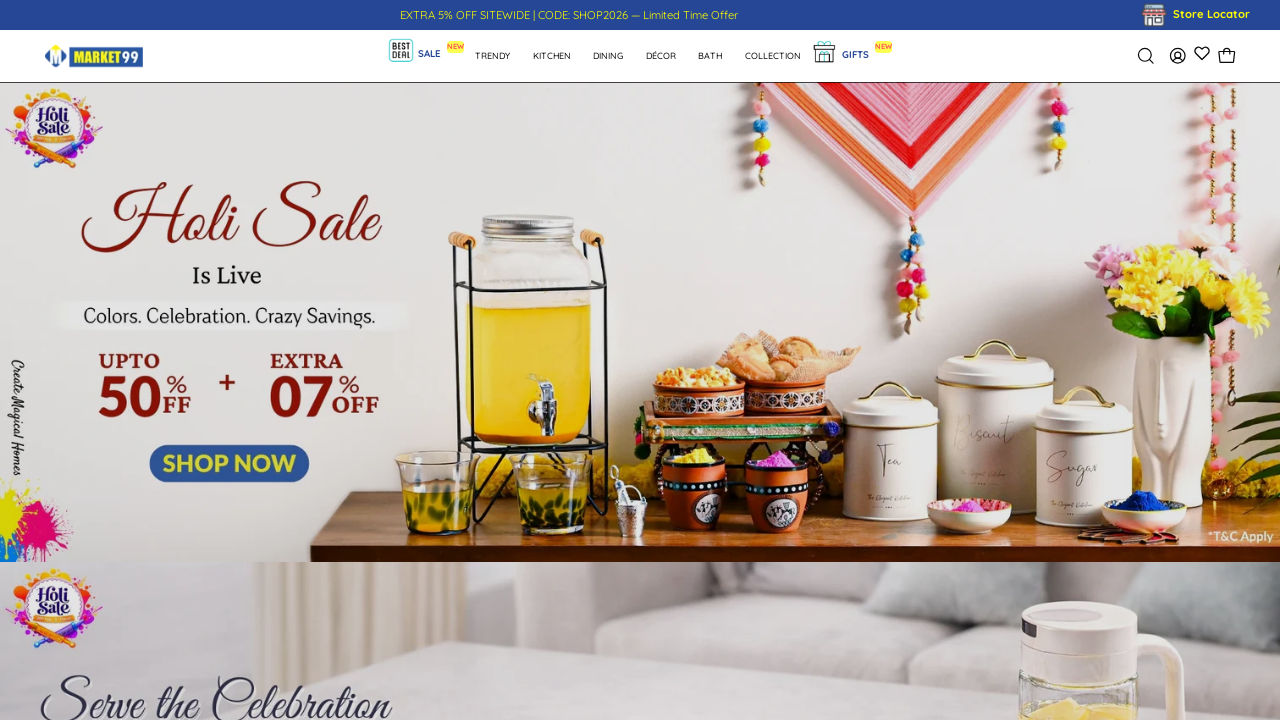